Tests flight booking form by selecting origin and destination cities and a departure date from the calendar

Starting URL: https://rahulshettyacademy.com/dropdownsPractise/

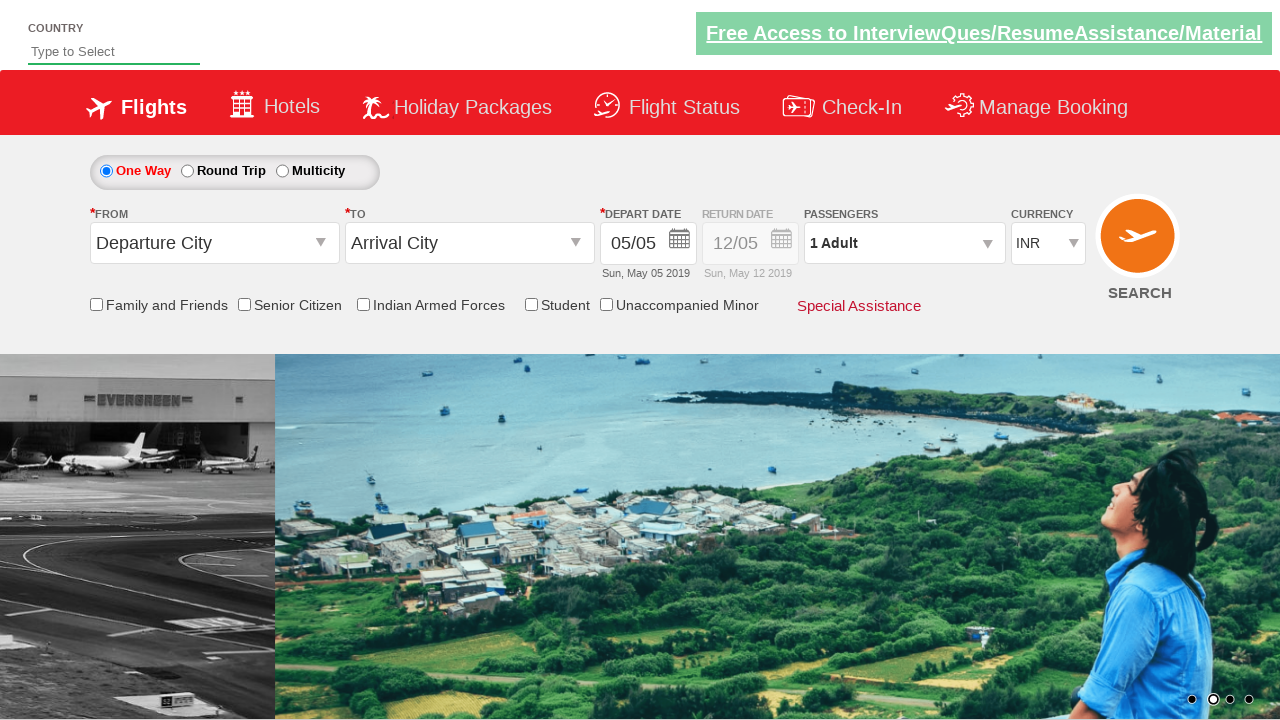

Clicked on origin station input field at (214, 243) on input#ctl00_mainContent_ddl_originStation1_CTXT
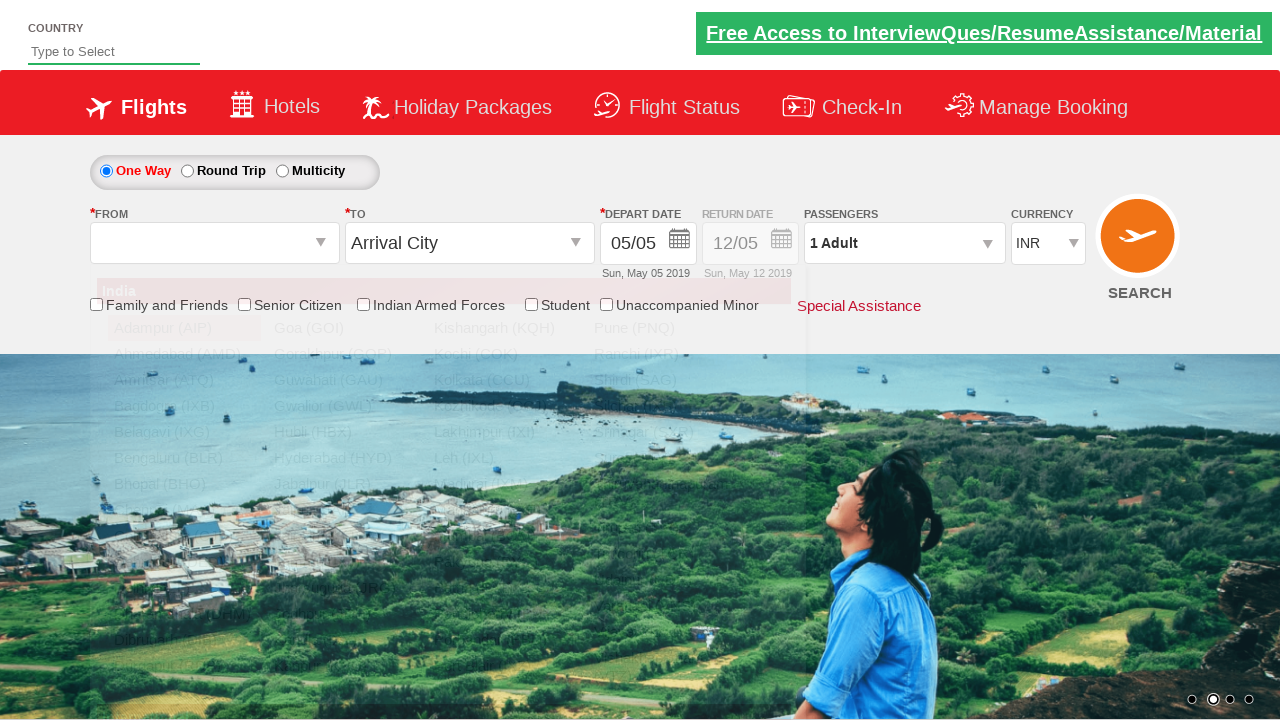

Selected Amritsar (ATQ) as origin city at (184, 380) on a:has-text('Amritsar (ATQ)')
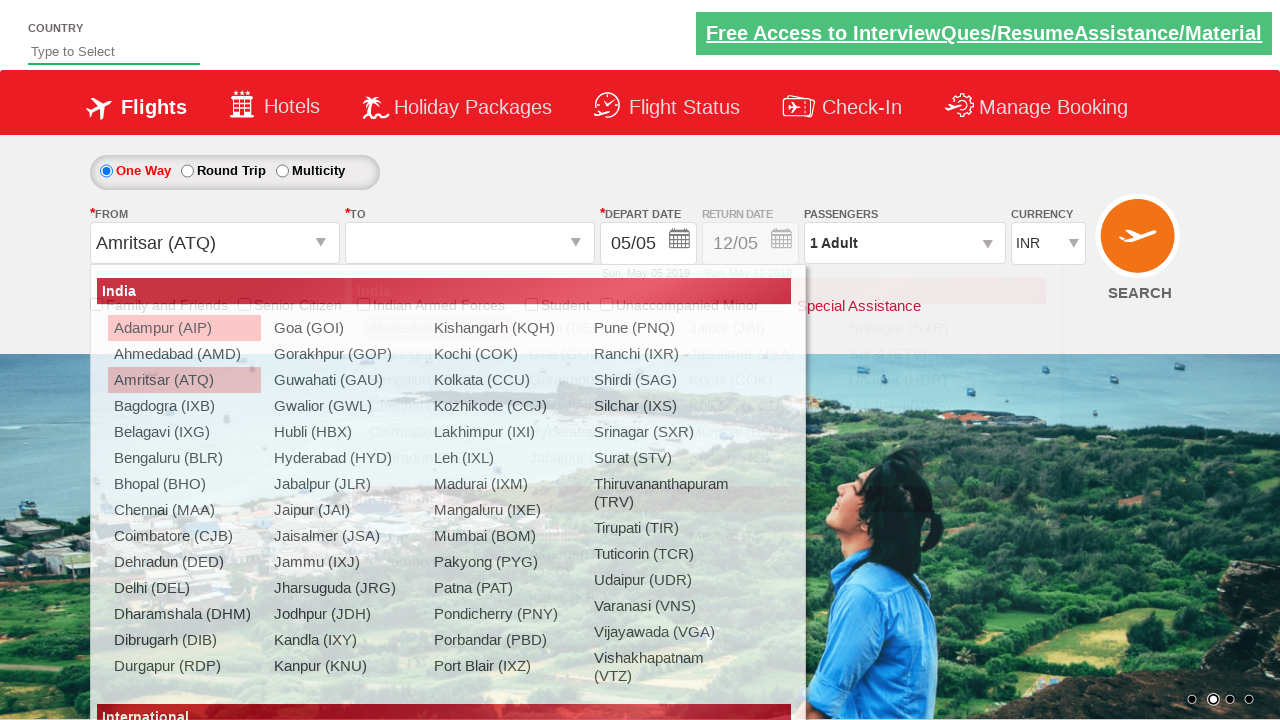

Waited for destination dropdown to be ready
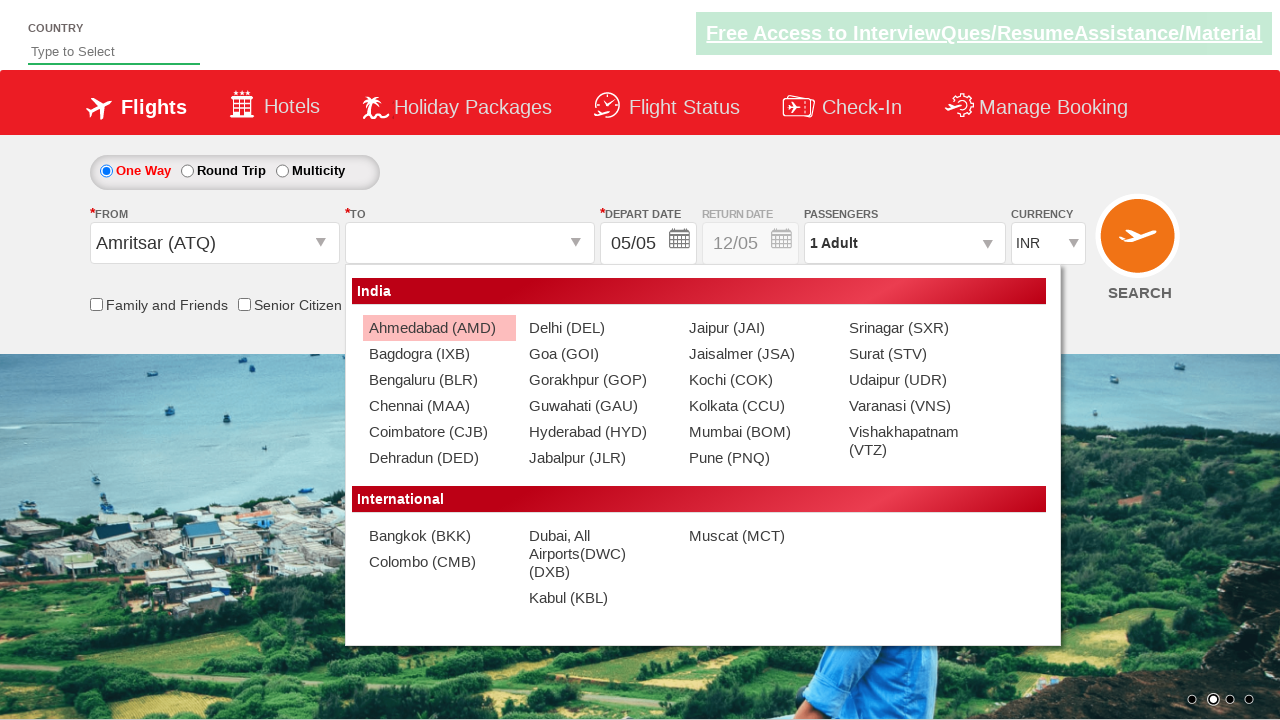

Selected Gorakhpur (GOP) as destination city at (599, 380) on (//a[@value='GOP'][normalize-space()='Gorakhpur (GOP)'])[2]
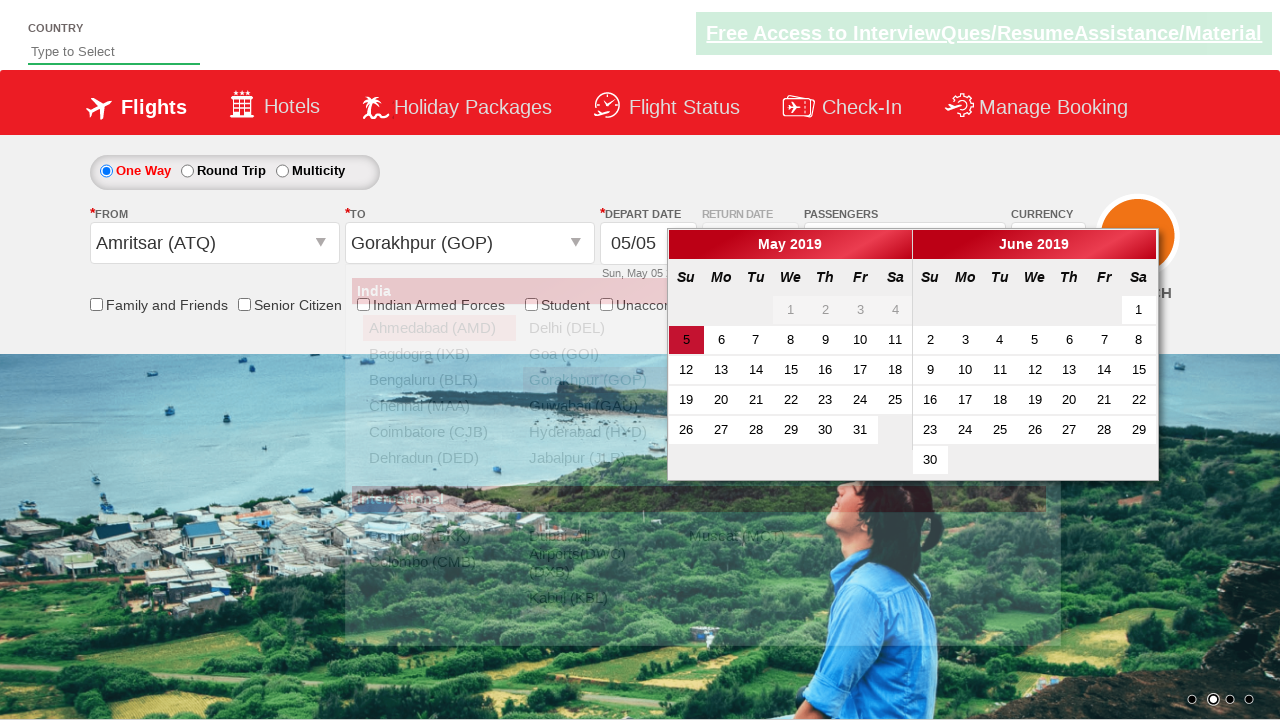

Selected date 16 from calendar for departure at (825, 370) on a:has-text('16'):visible
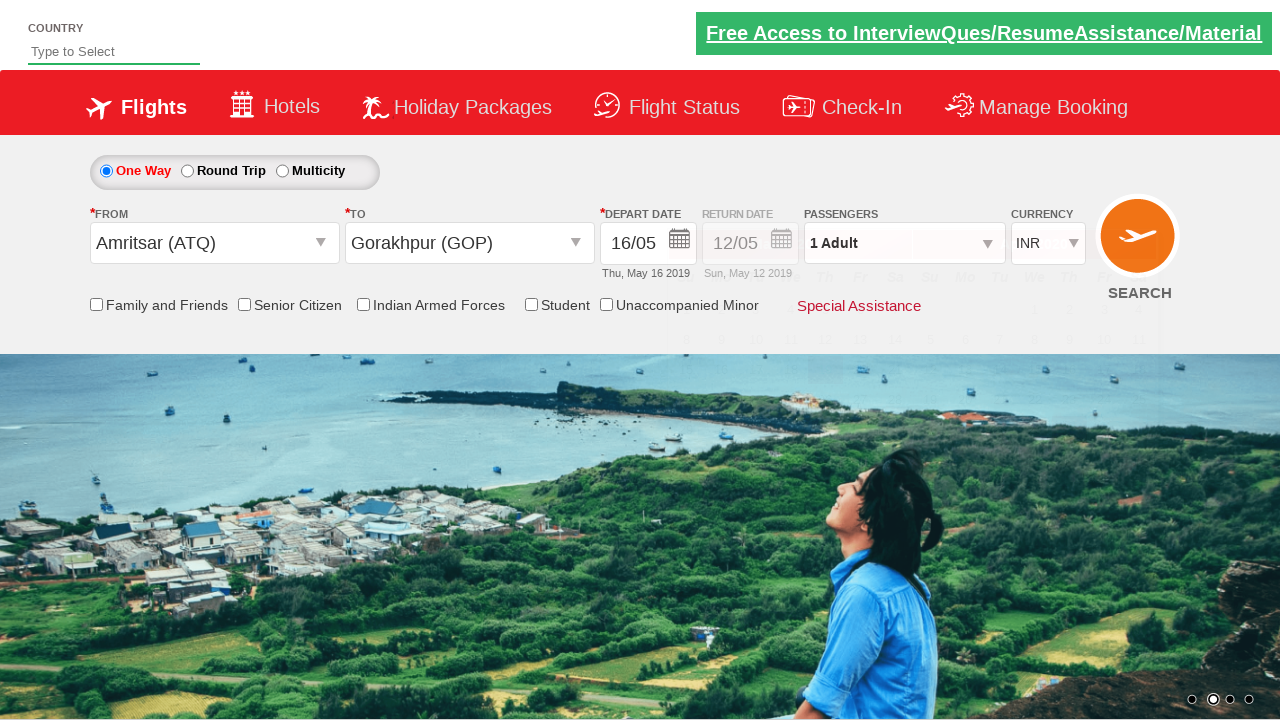

Located return date section element
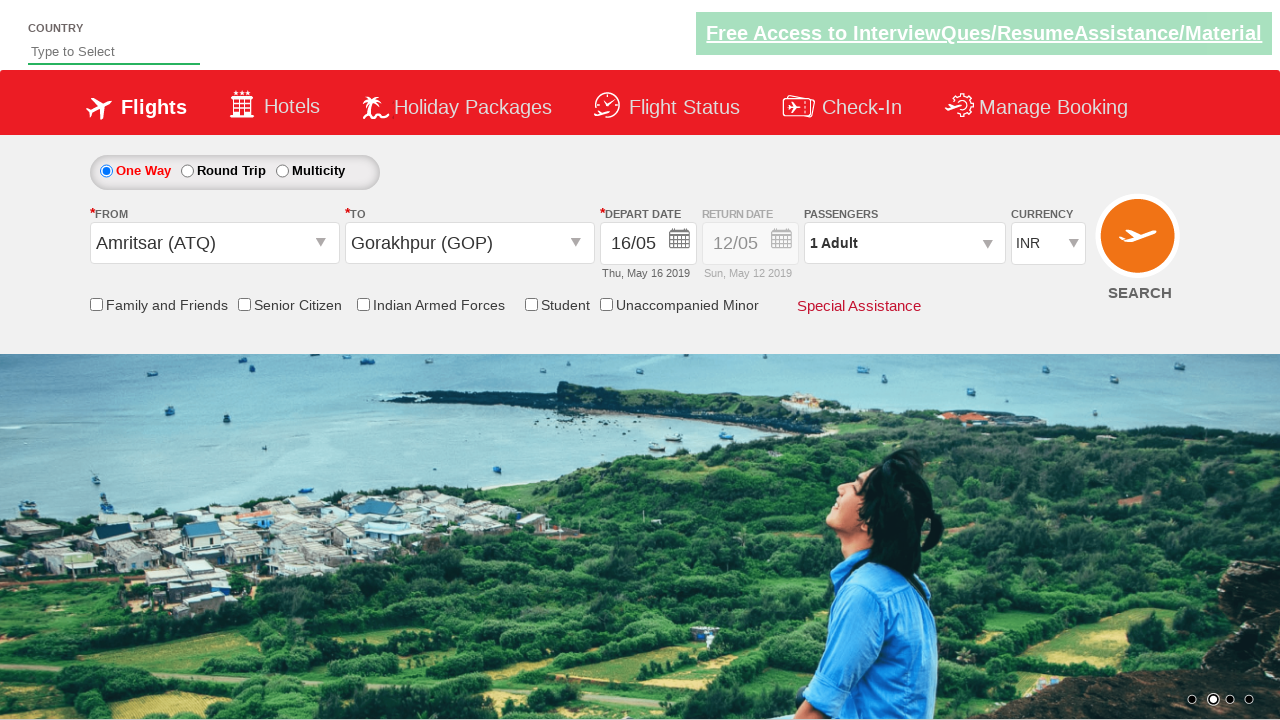

Retrieved style attribute from return date section
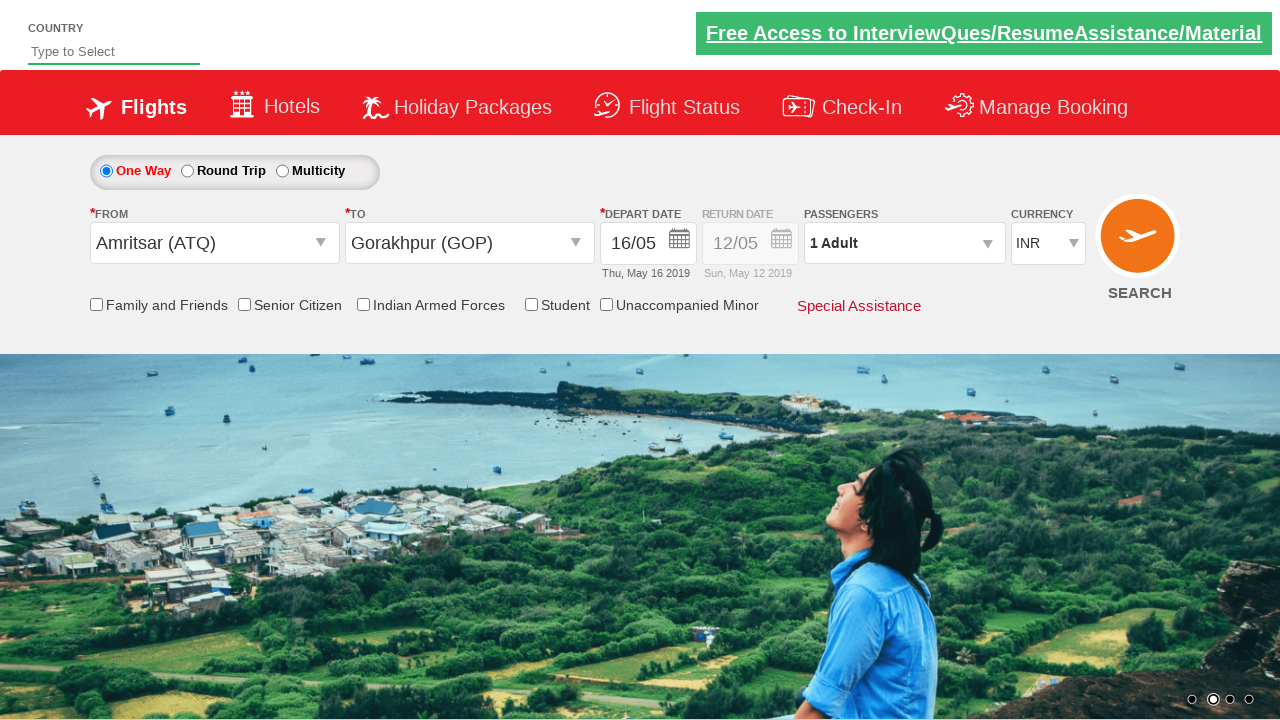

Verified return date section is disabled (assertion passed)
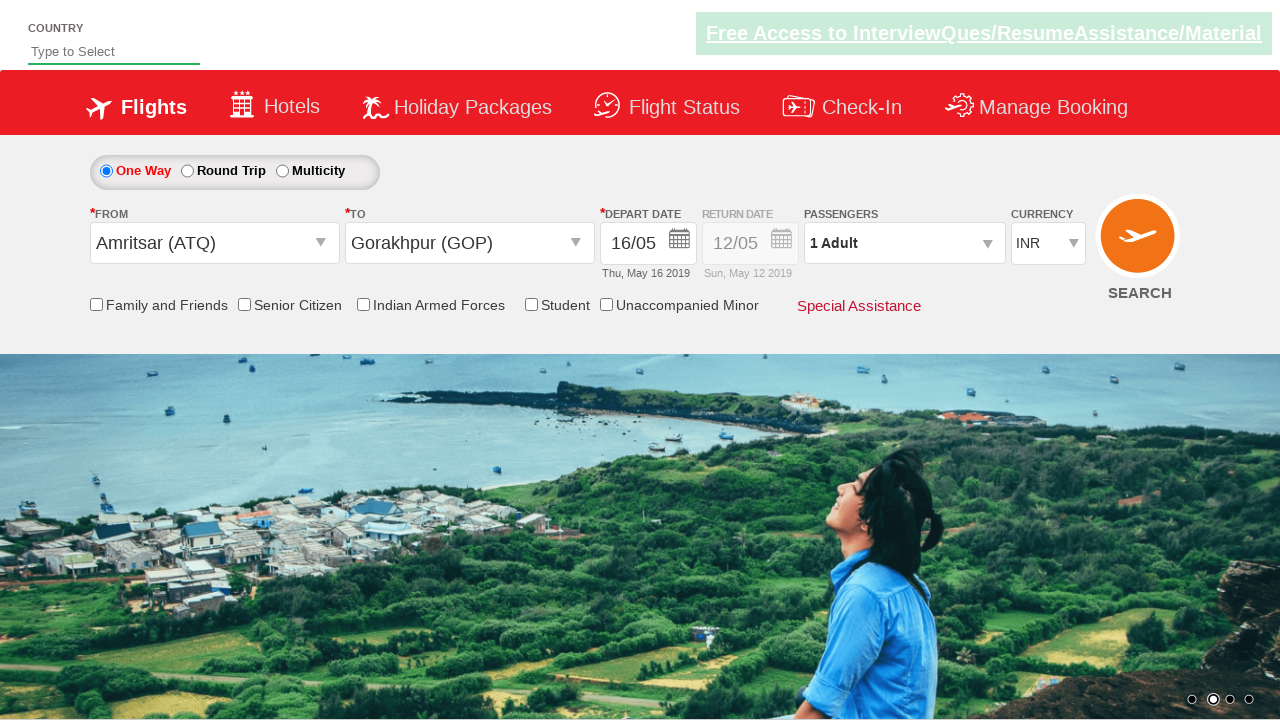

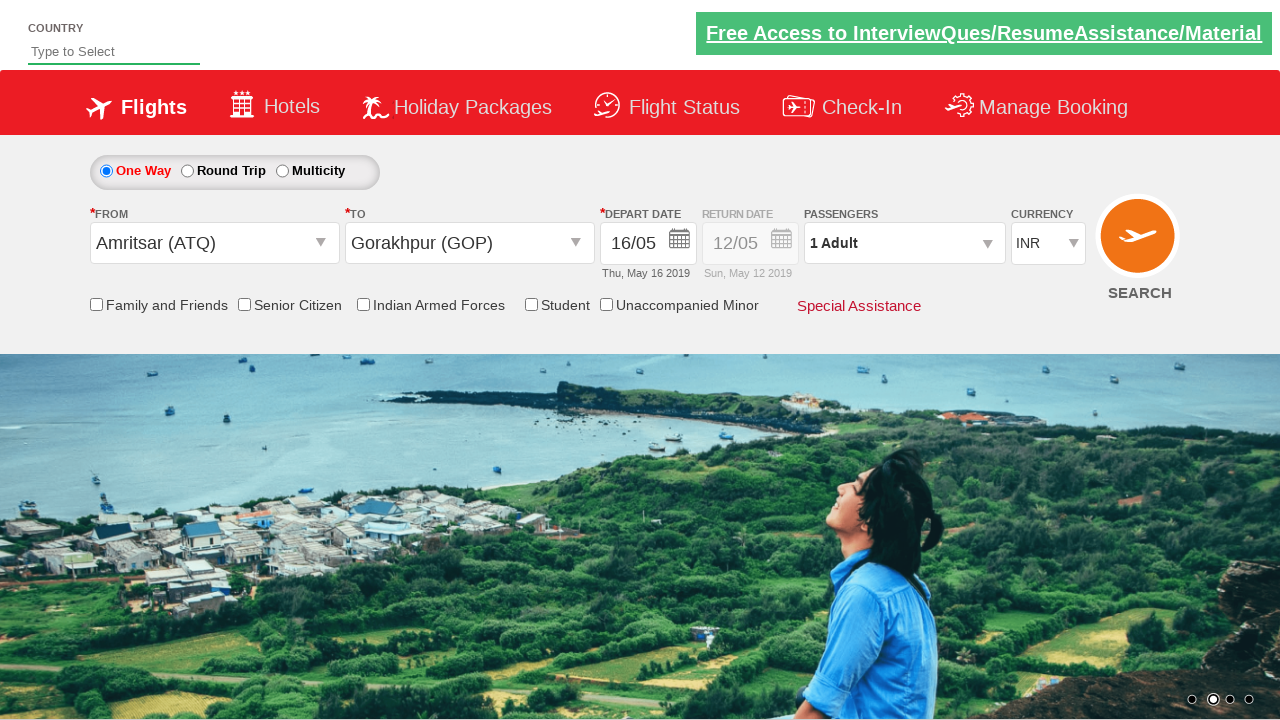